Tests that the todo counter displays the current number of items and updates as items are added.

Starting URL: https://demo.playwright.dev/todomvc

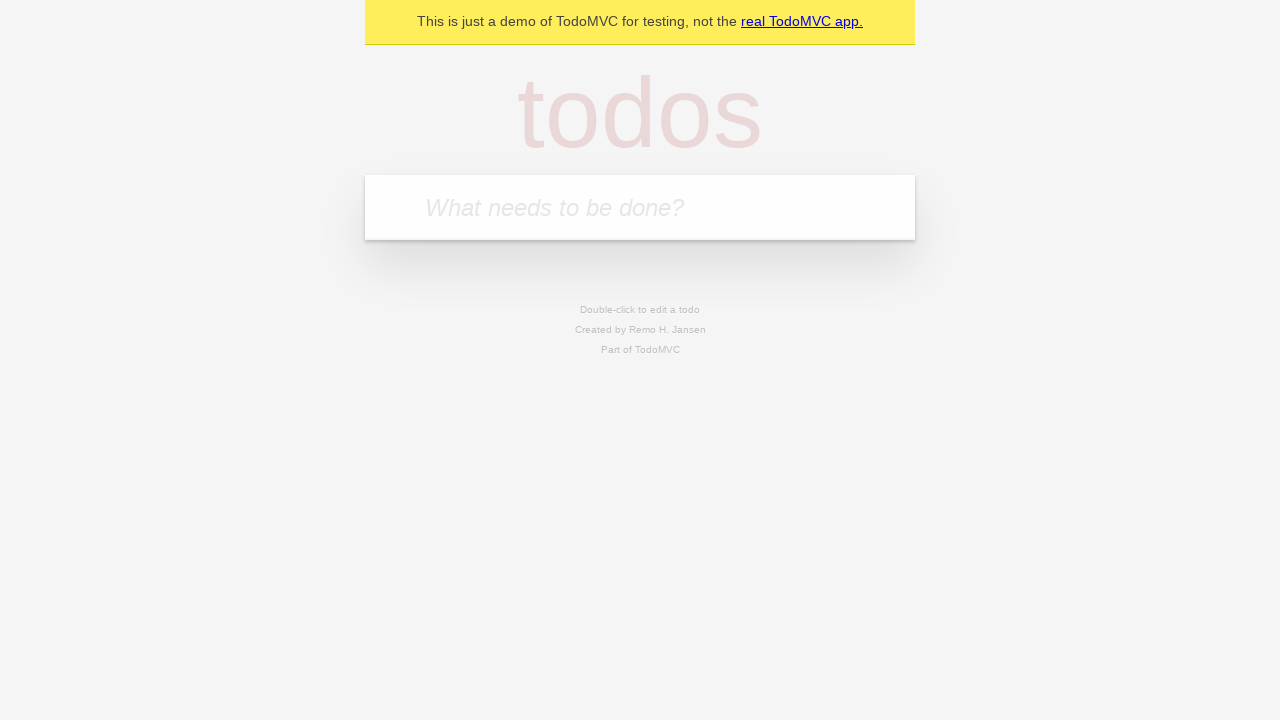

Filled todo input field with 'buy some cheese' on internal:attr=[placeholder="What needs to be done?"i]
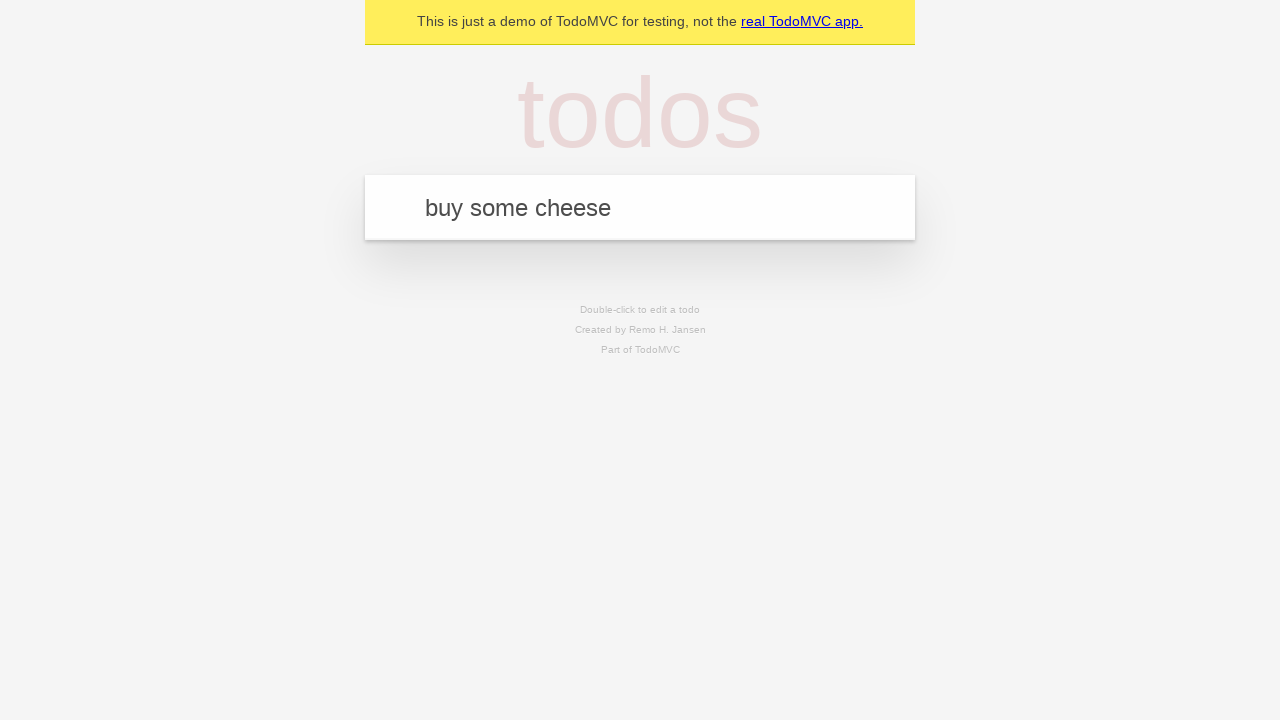

Pressed Enter to add first todo item on internal:attr=[placeholder="What needs to be done?"i]
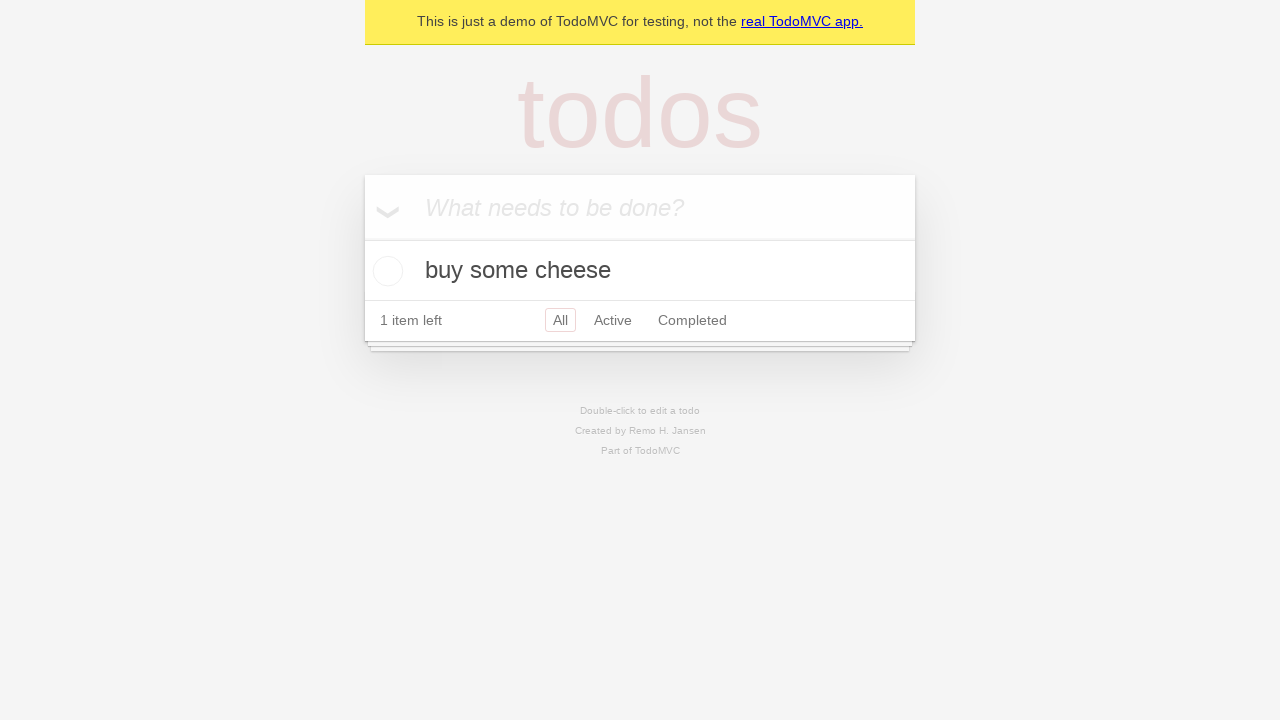

Todo counter element appeared after adding first item
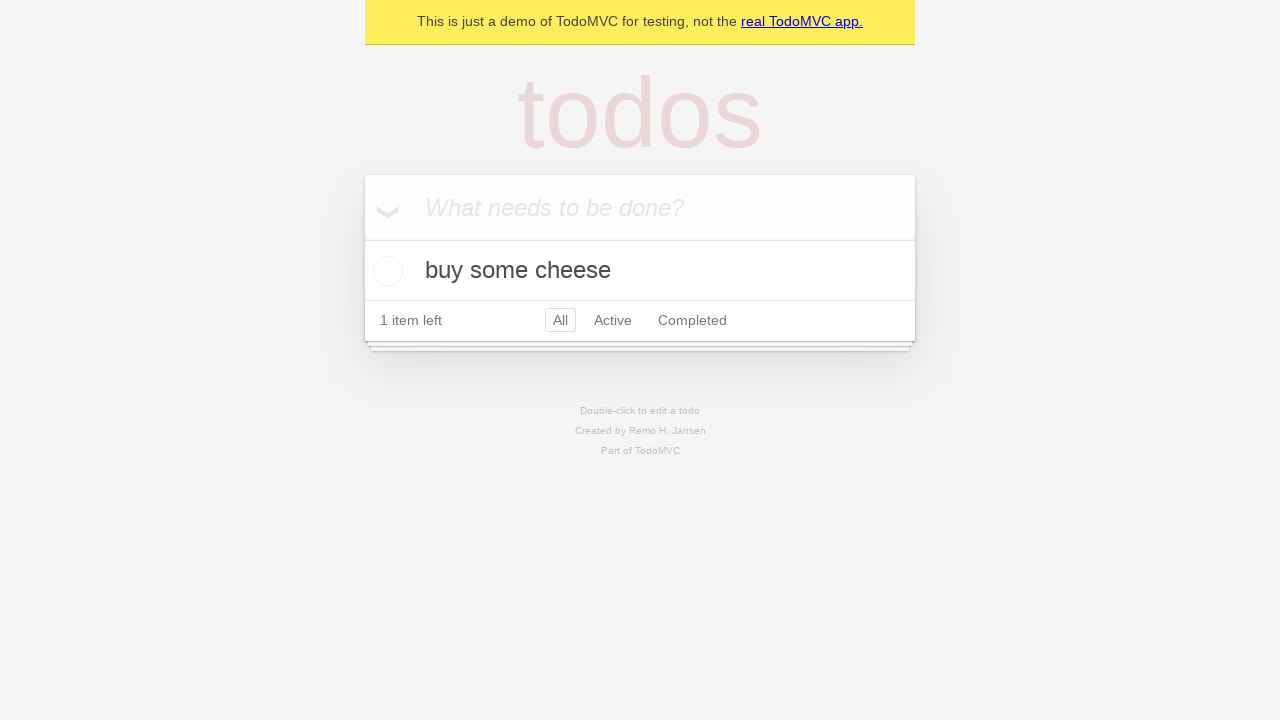

Filled todo input field with 'feed the cat' on internal:attr=[placeholder="What needs to be done?"i]
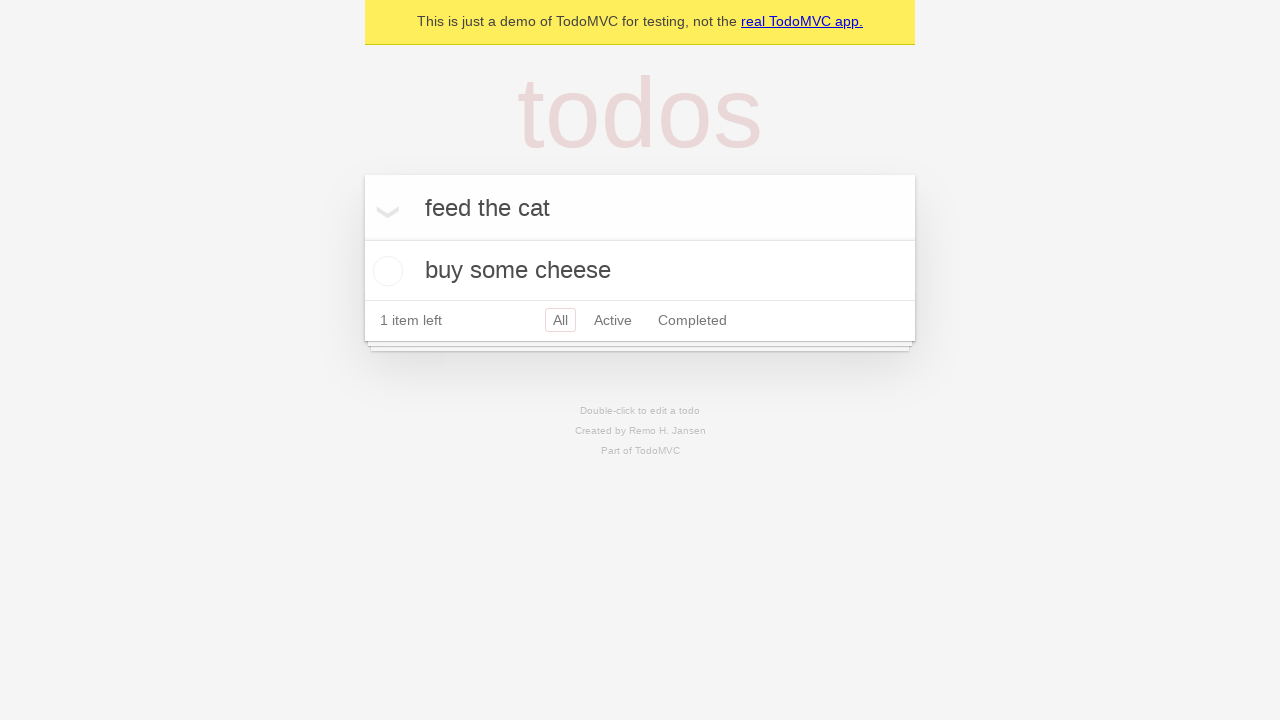

Pressed Enter to add second todo item on internal:attr=[placeholder="What needs to be done?"i]
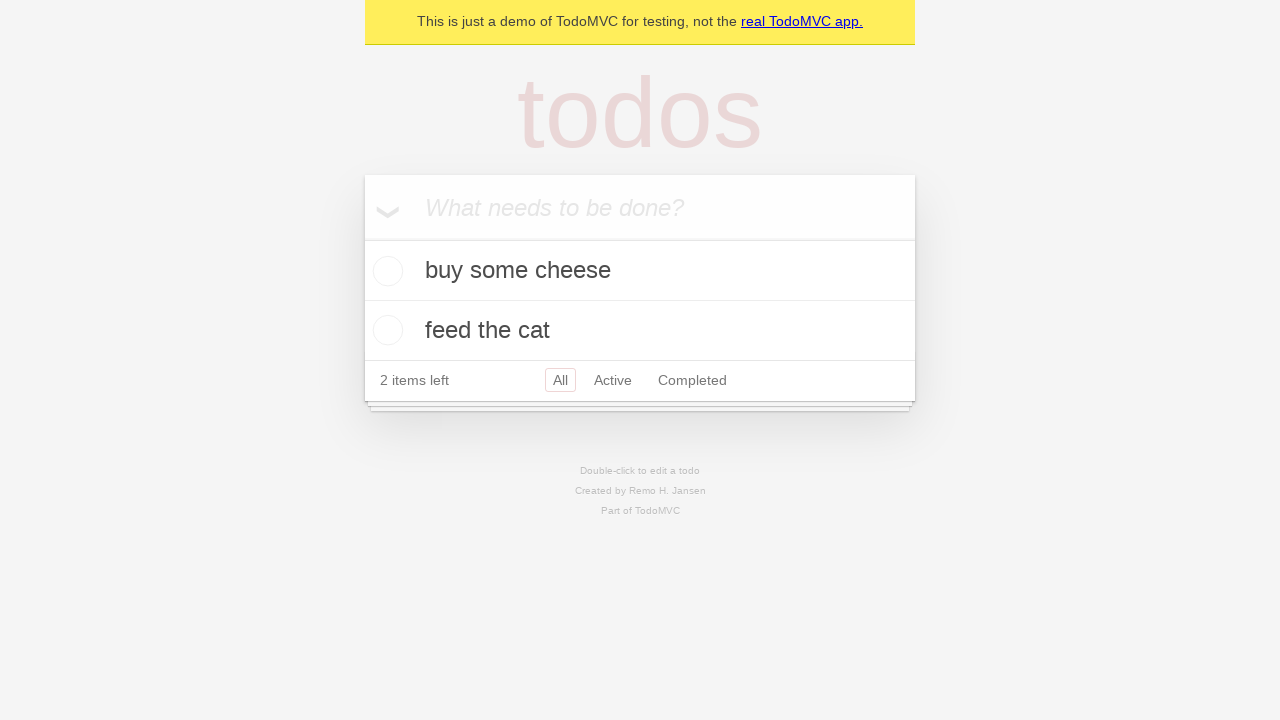

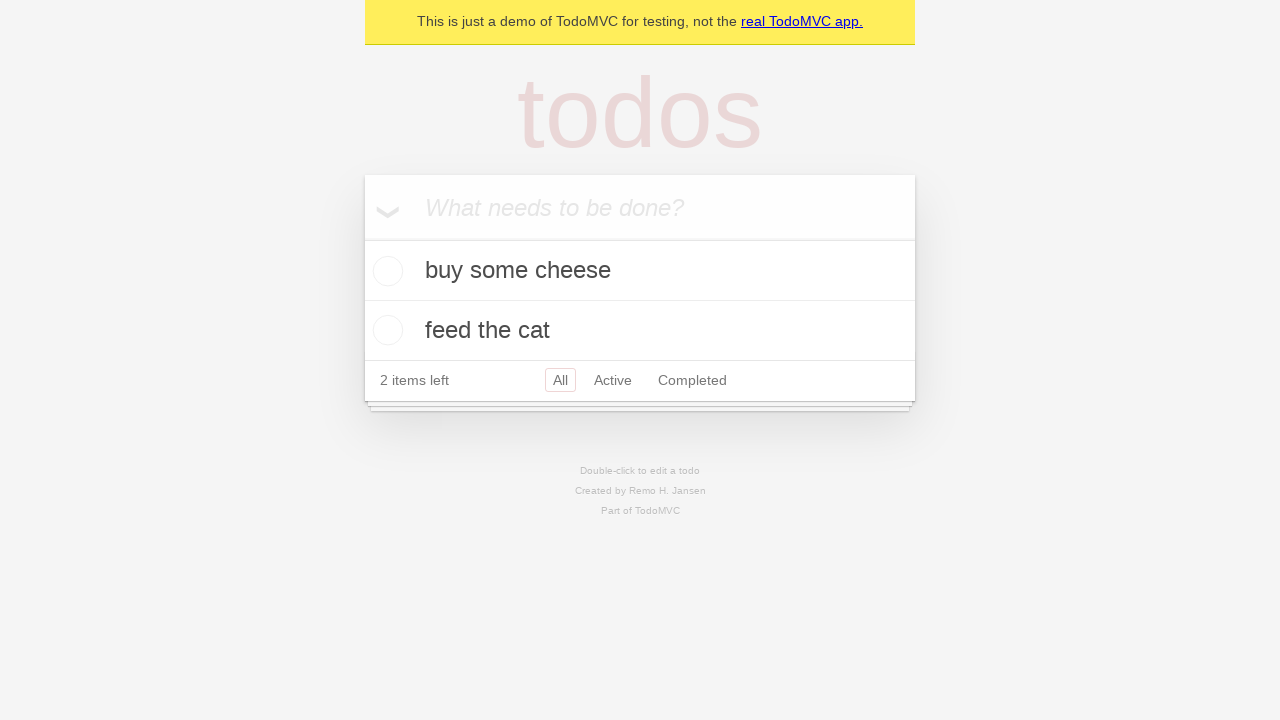